Tests prompt alert by clicking prompt button and accepting with empty field, verifying no result is displayed

Starting URL: https://demoqa.com/alerts

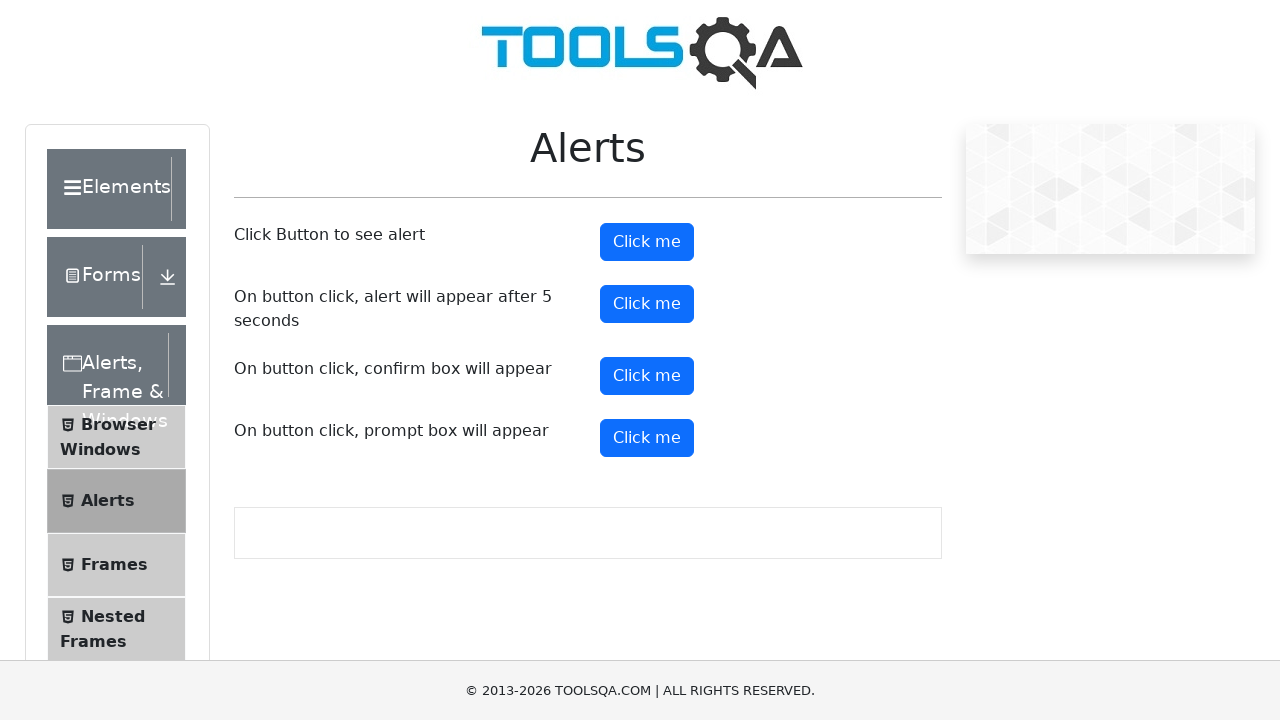

Set up dialog handler to accept prompts with empty input
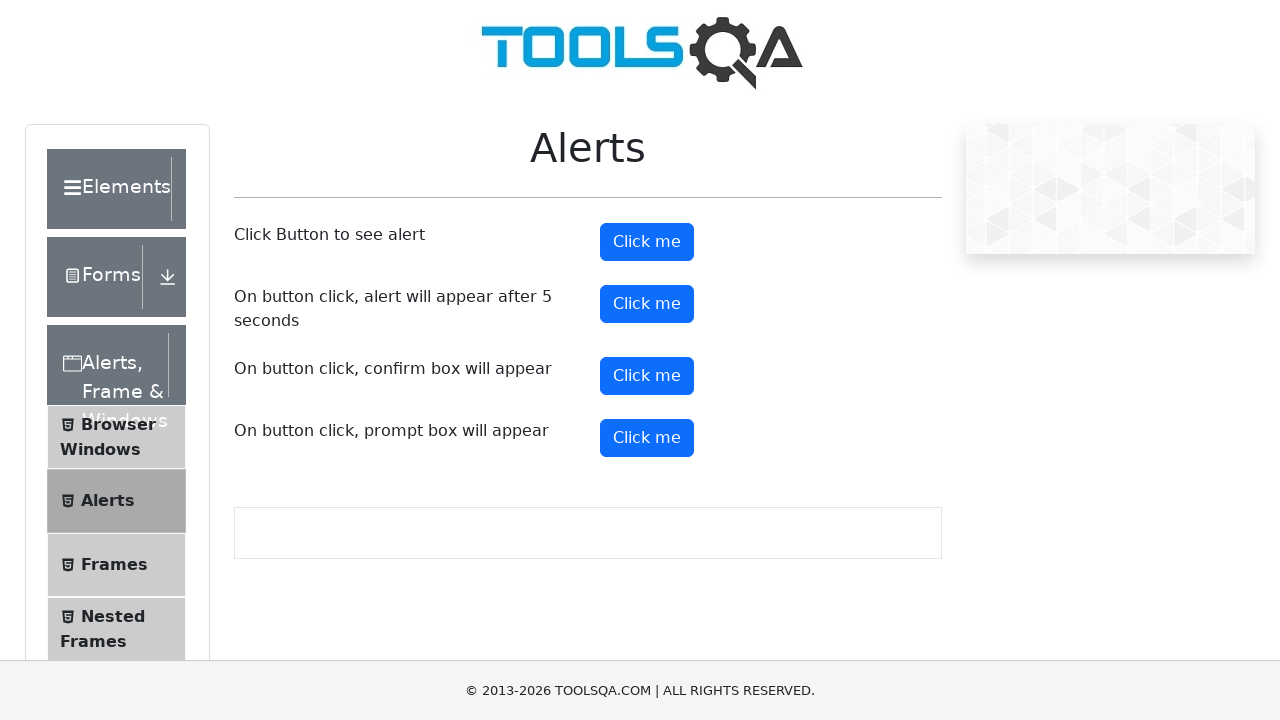

Clicked the prompt button at (647, 438) on #promtButton
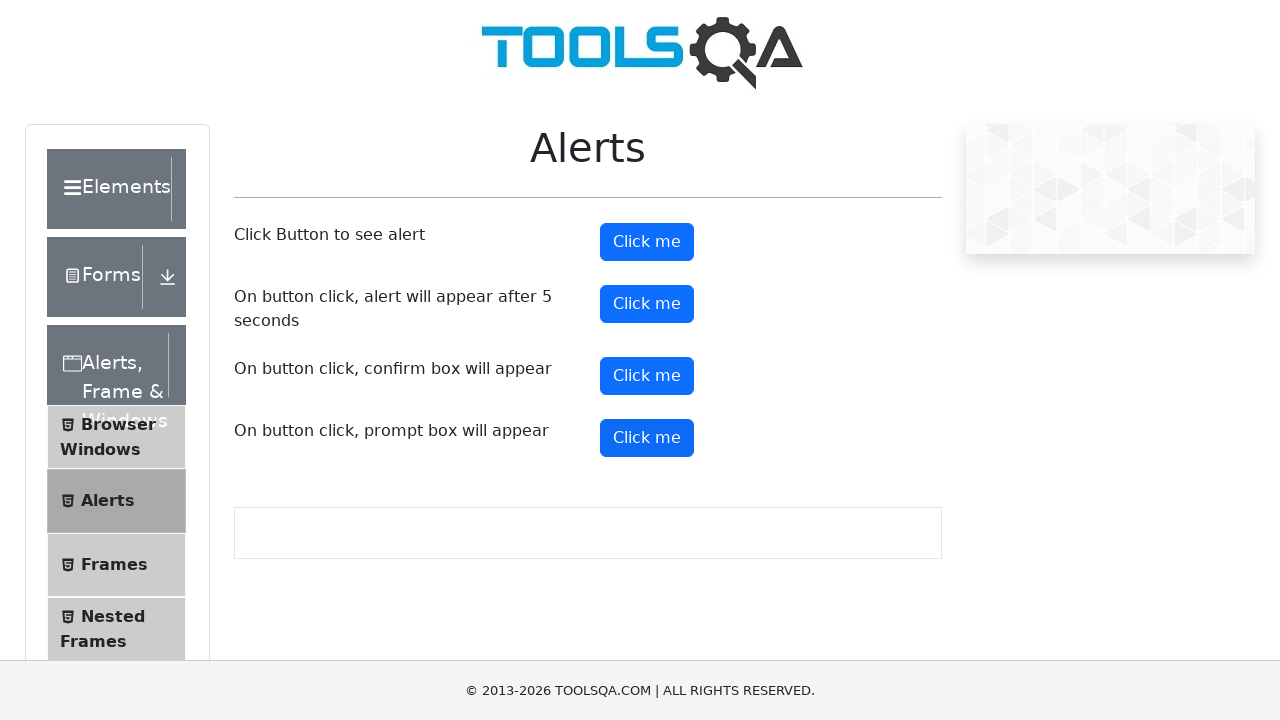

Waited for dialog to be handled
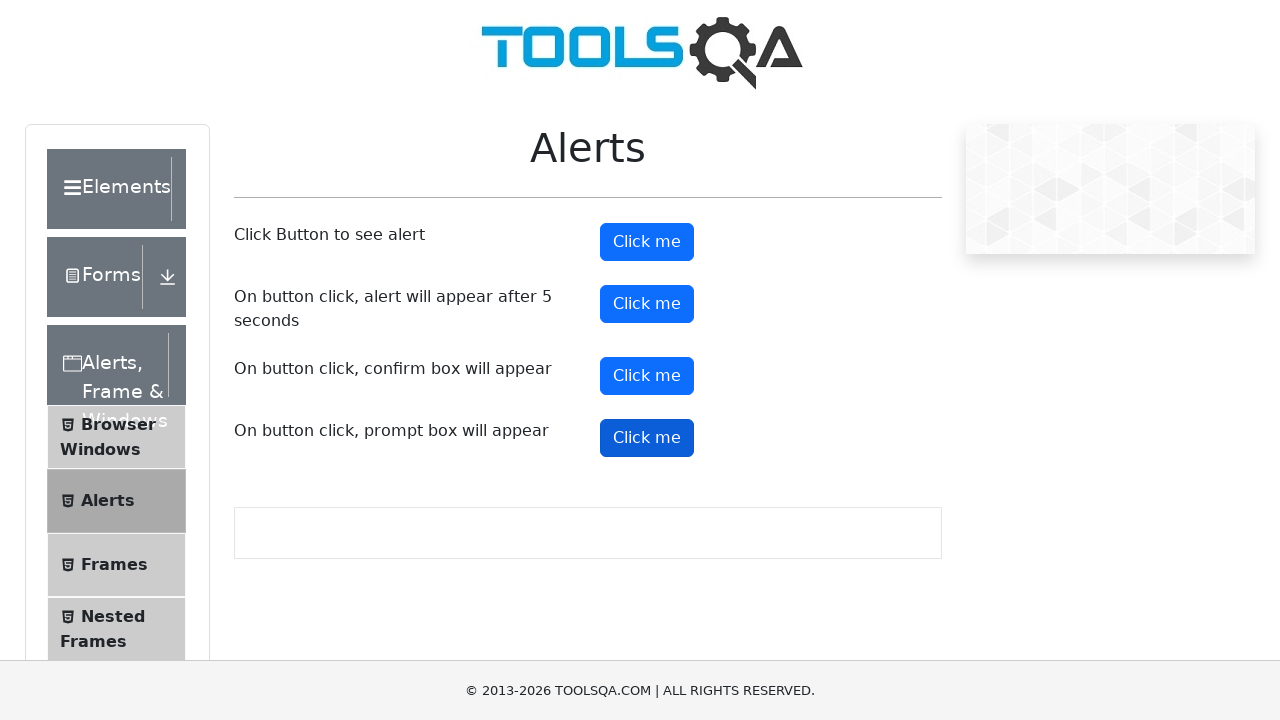

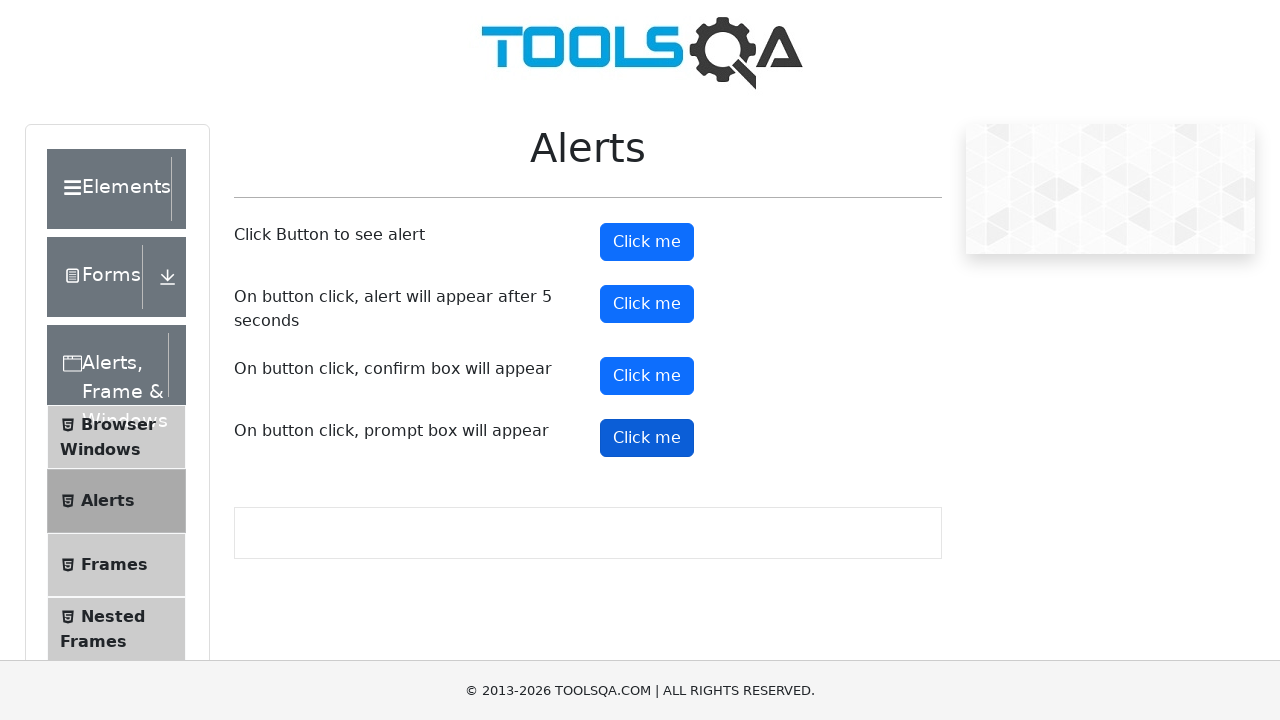